Tests date picker functionality by selecting a specific date (February 10, 2022) from a calendar widget

Starting URL: https://www.dummyticket.com/dummy-ticket-for-visa-application/

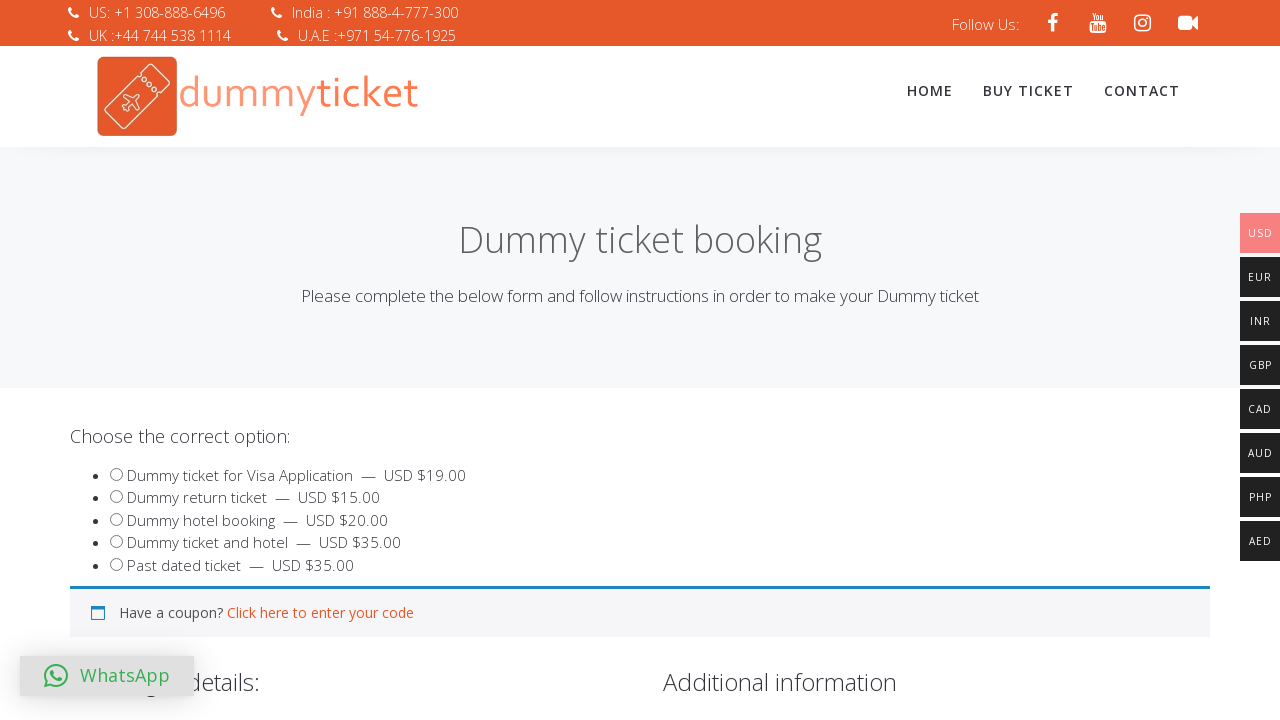

Clicked on date of birth field to open date picker at (344, 360) on input#dob
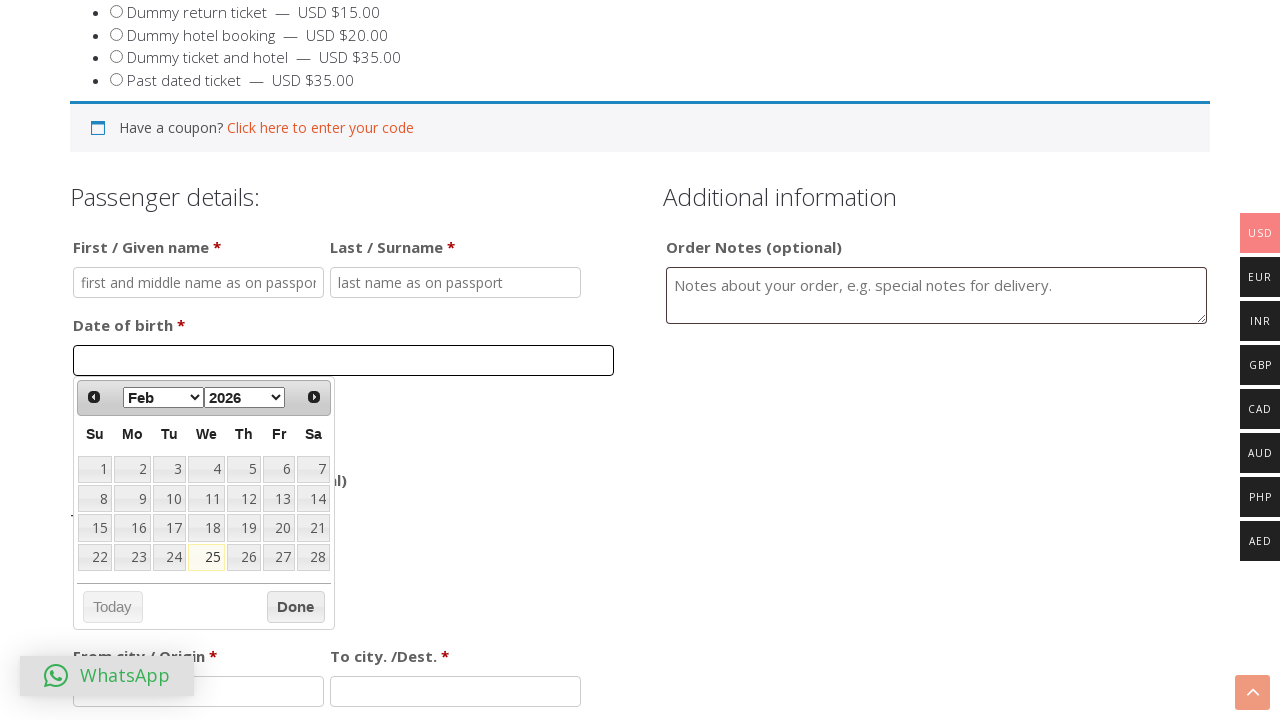

Selected February from month dropdown on select[aria-label='Select month']
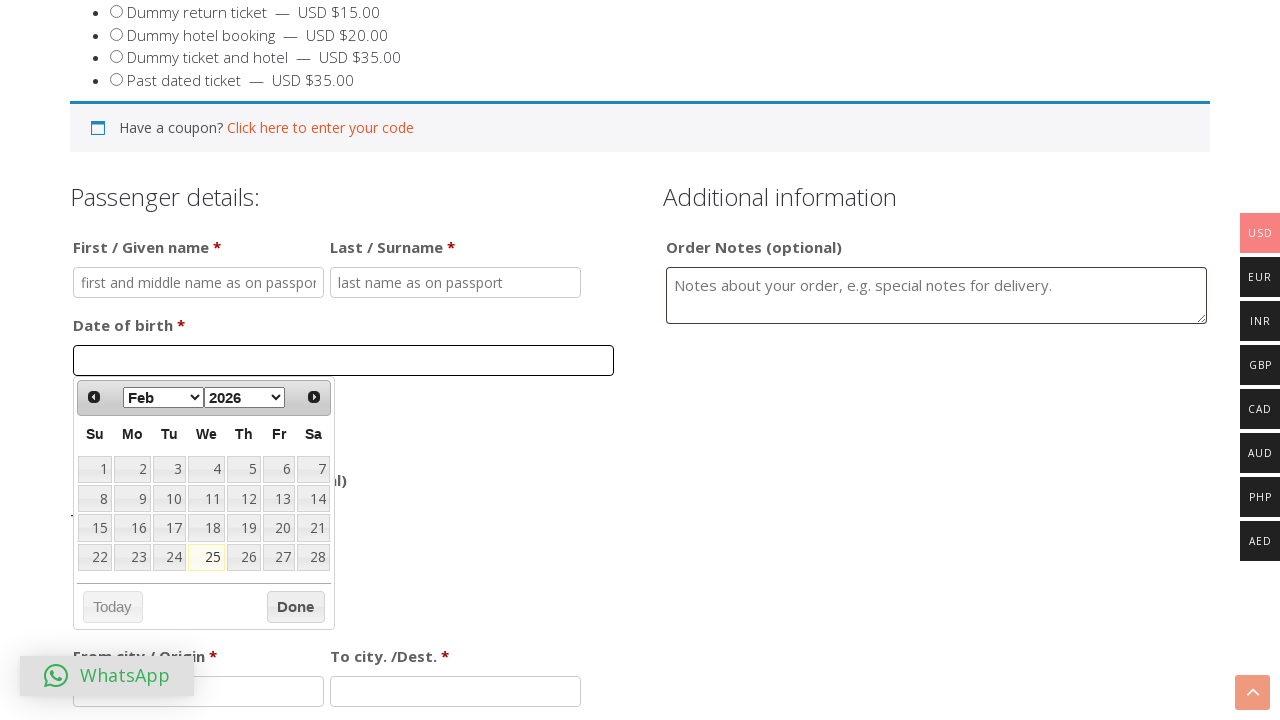

Selected 2022 from year dropdown on select[aria-label='Select year']
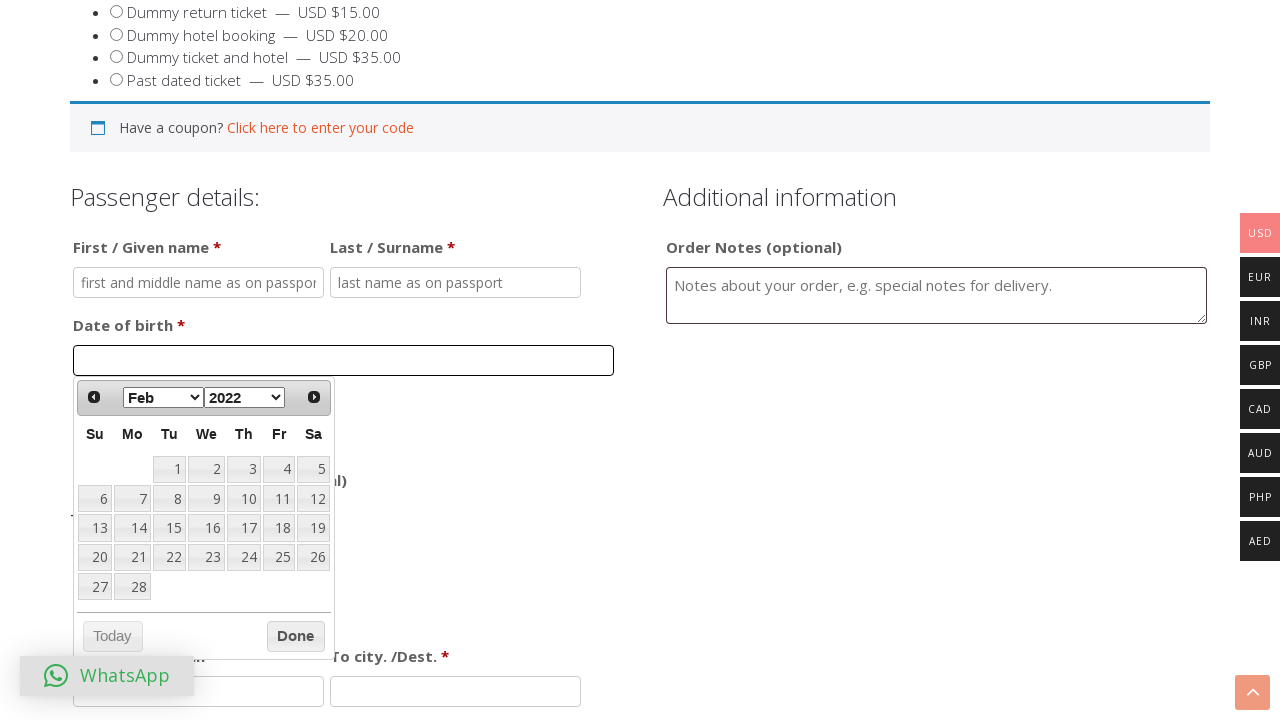

Clicked on day 10 to select February 10, 2022 at (244, 499) on xpath=//table[@class='ui-datepicker-calendar']//tbody/tr/td/a[text()='10']
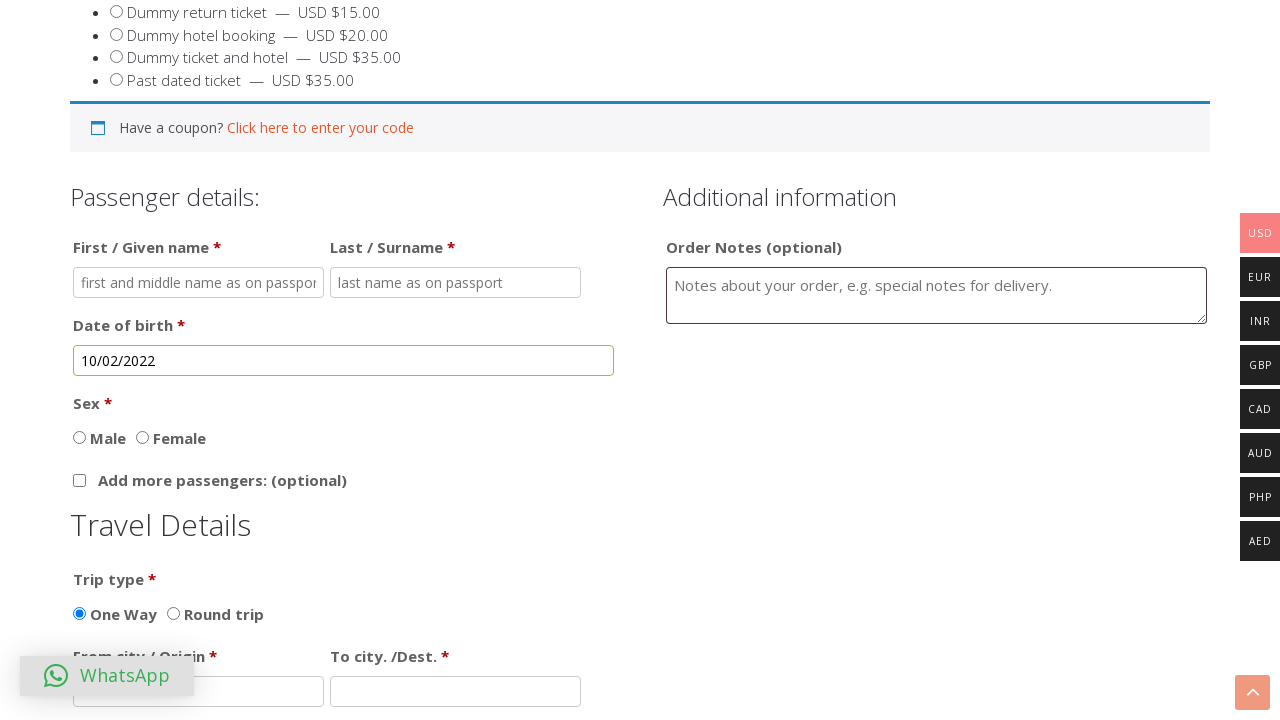

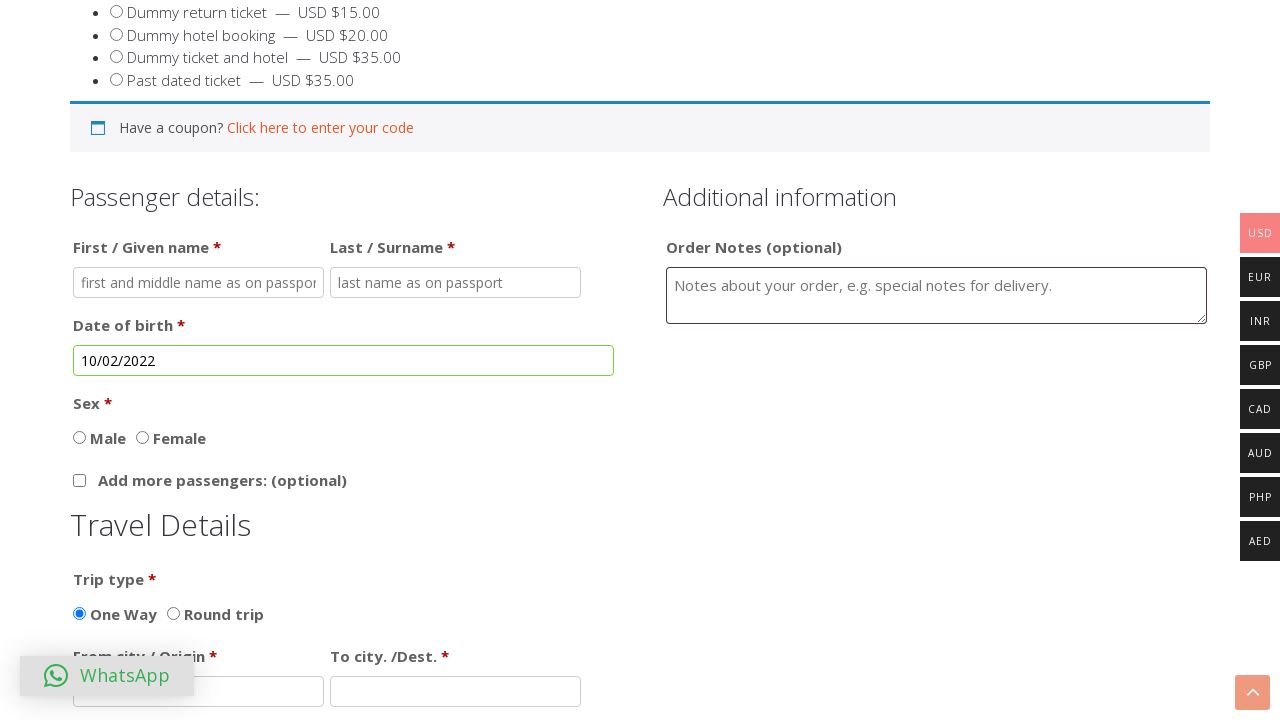